Tests drag and drop functionality by dragging column A element and dropping it onto column B element

Starting URL: https://practice.expandtesting.com/drag-and-drop

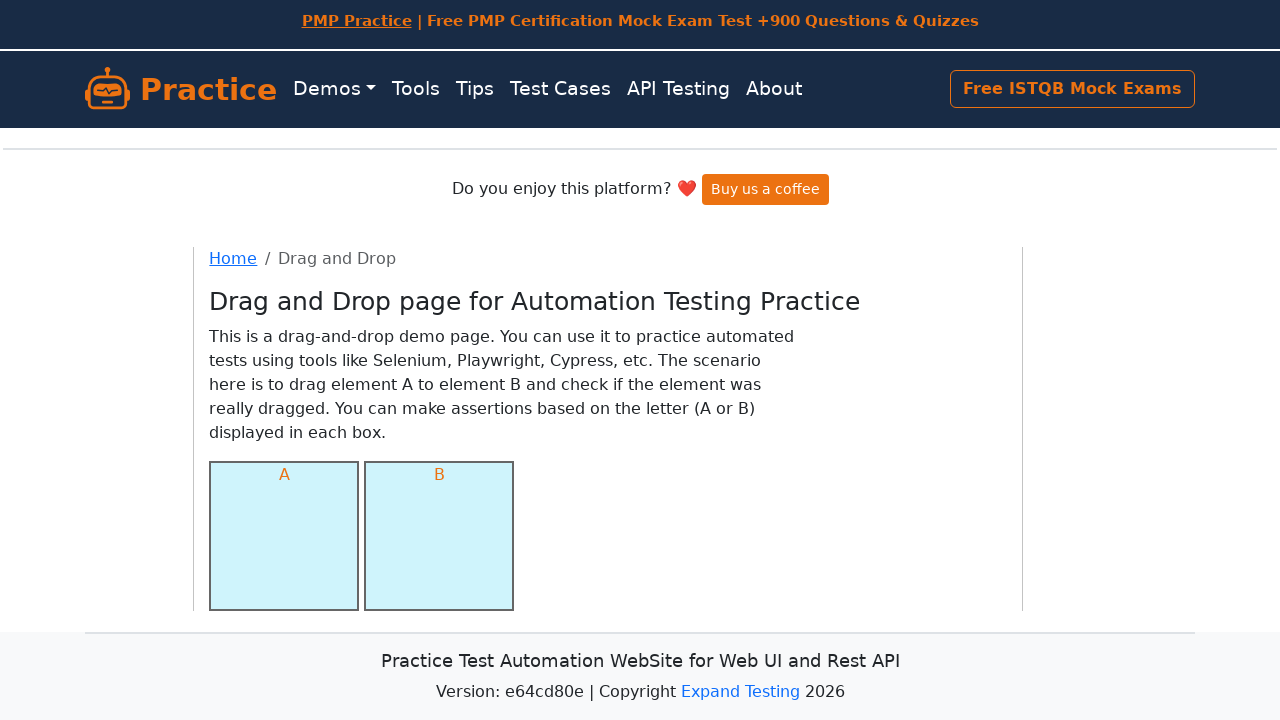

Located source element (column A)
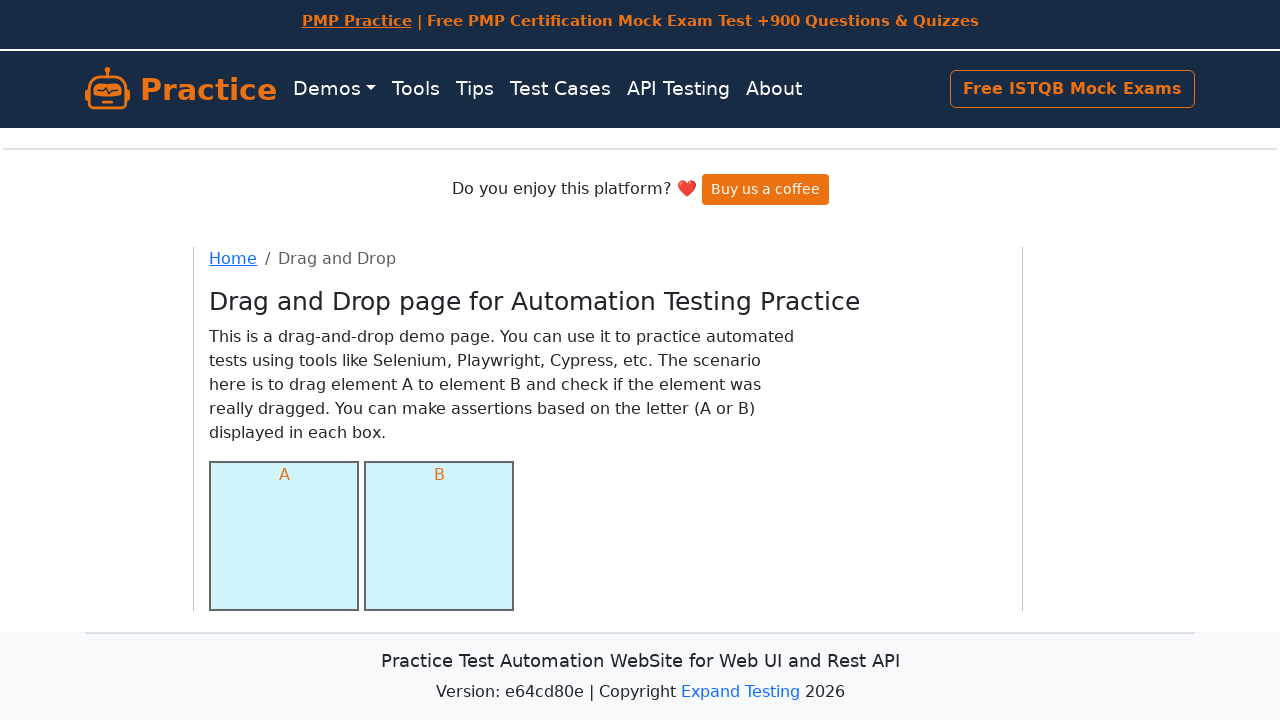

Located target element (column B)
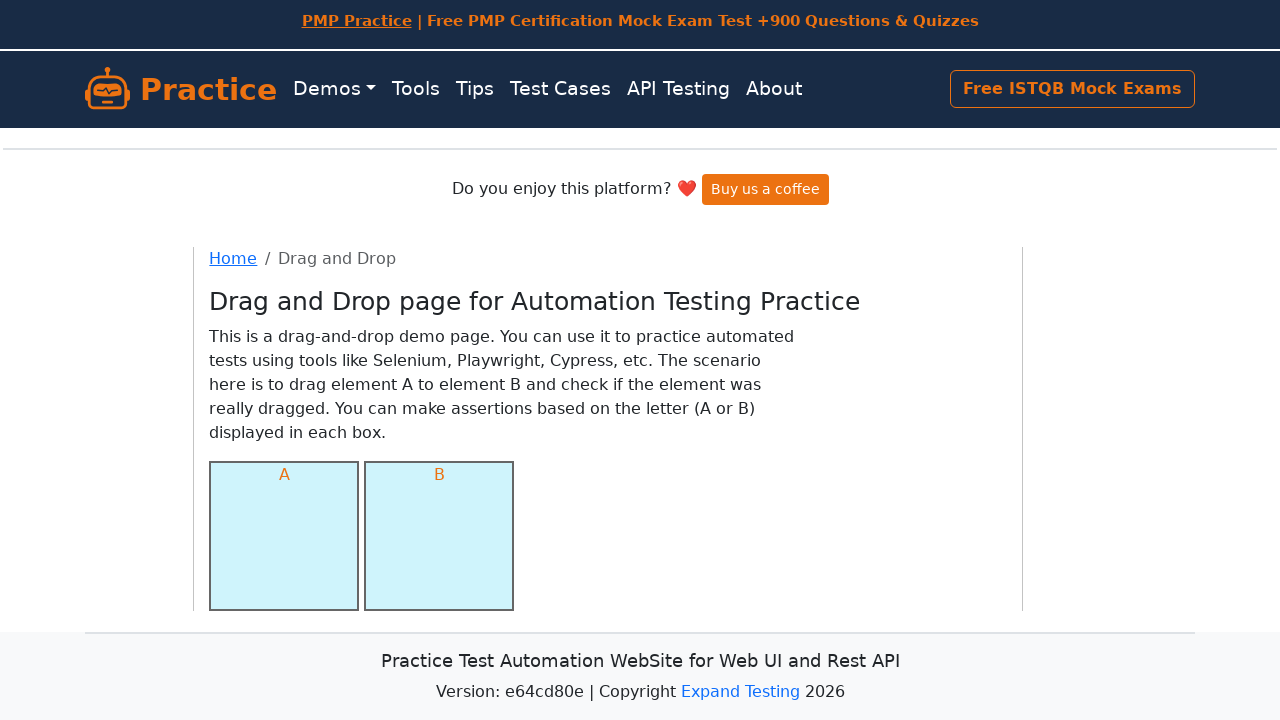

Dragged column A element and dropped it onto column B element at (439, 536)
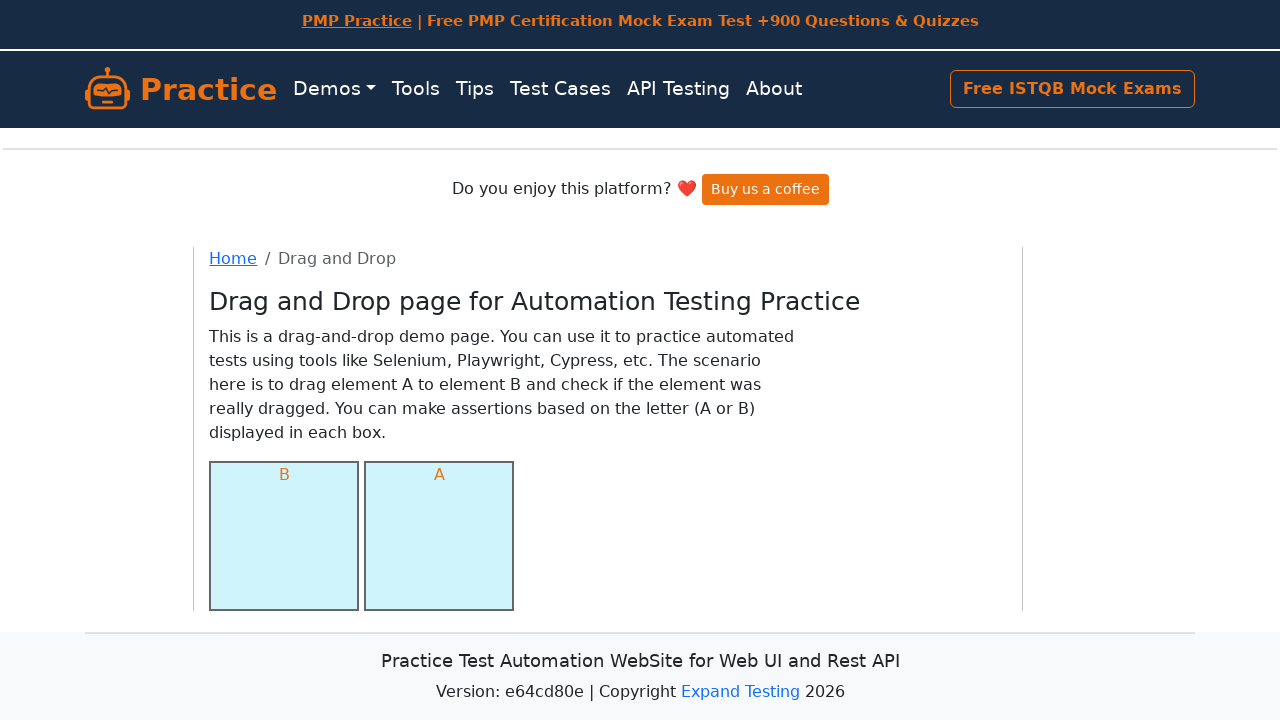

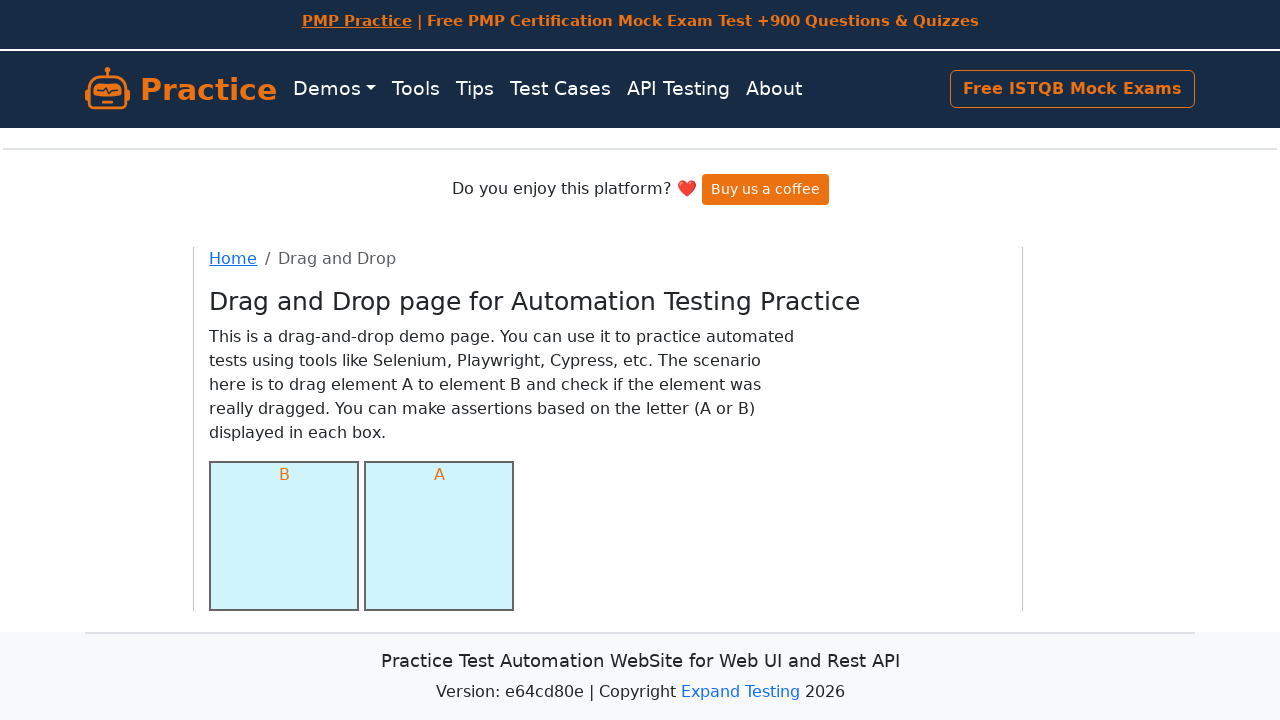